Tests infinite scroll functionality by navigating to the page and scrolling down

Starting URL: https://the-internet.herokuapp.com/

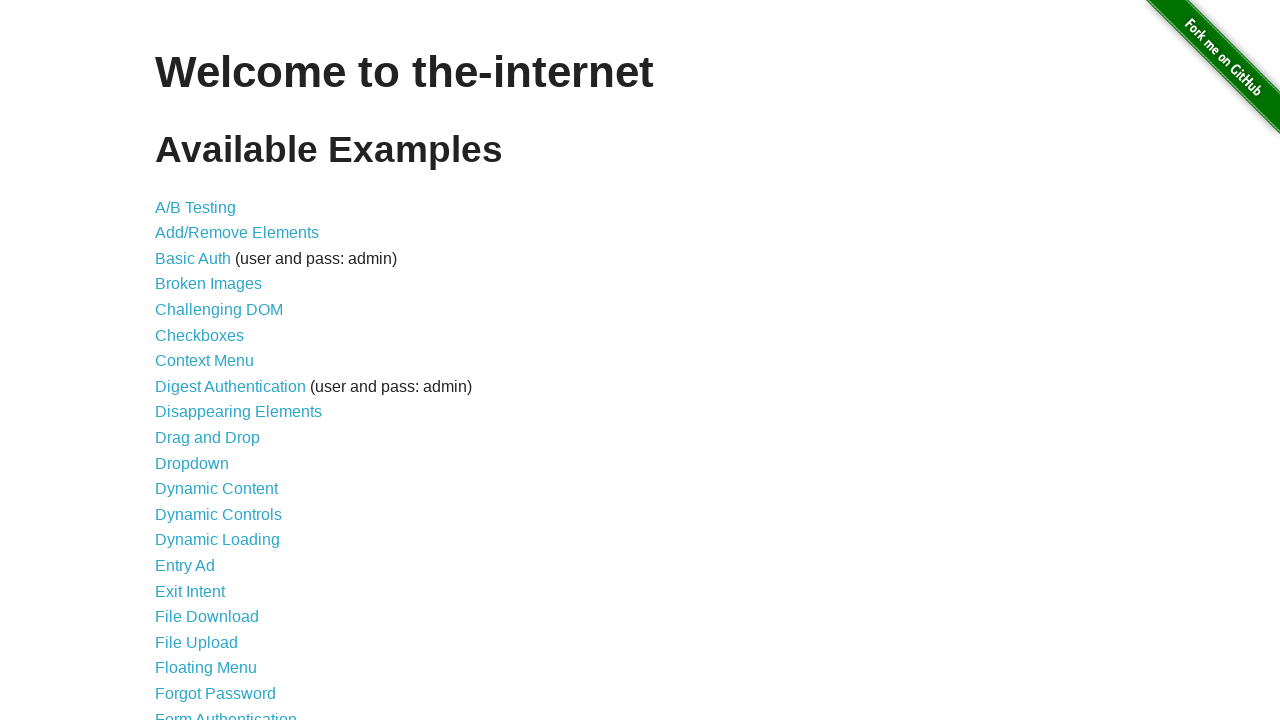

Clicked link to navigate to infinite scroll page at (201, 360) on a[href='/infinite_scroll']
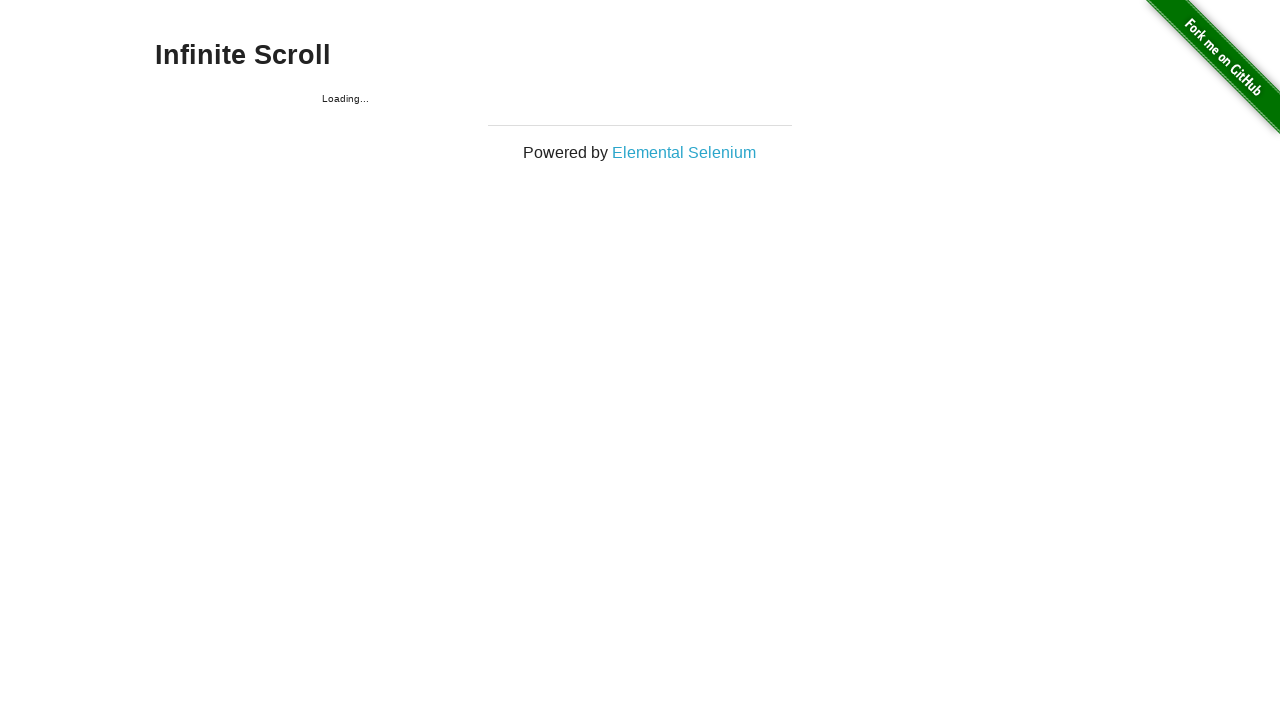

Scrolled down 500 pixels to load more content
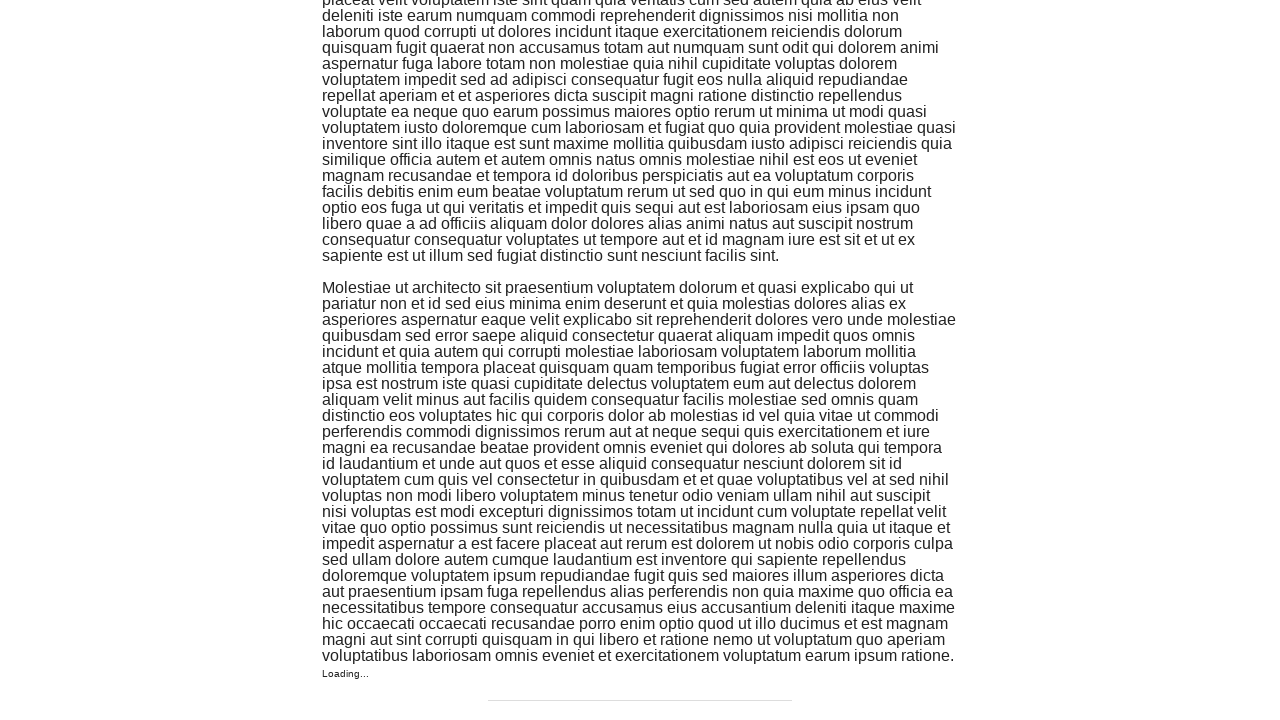

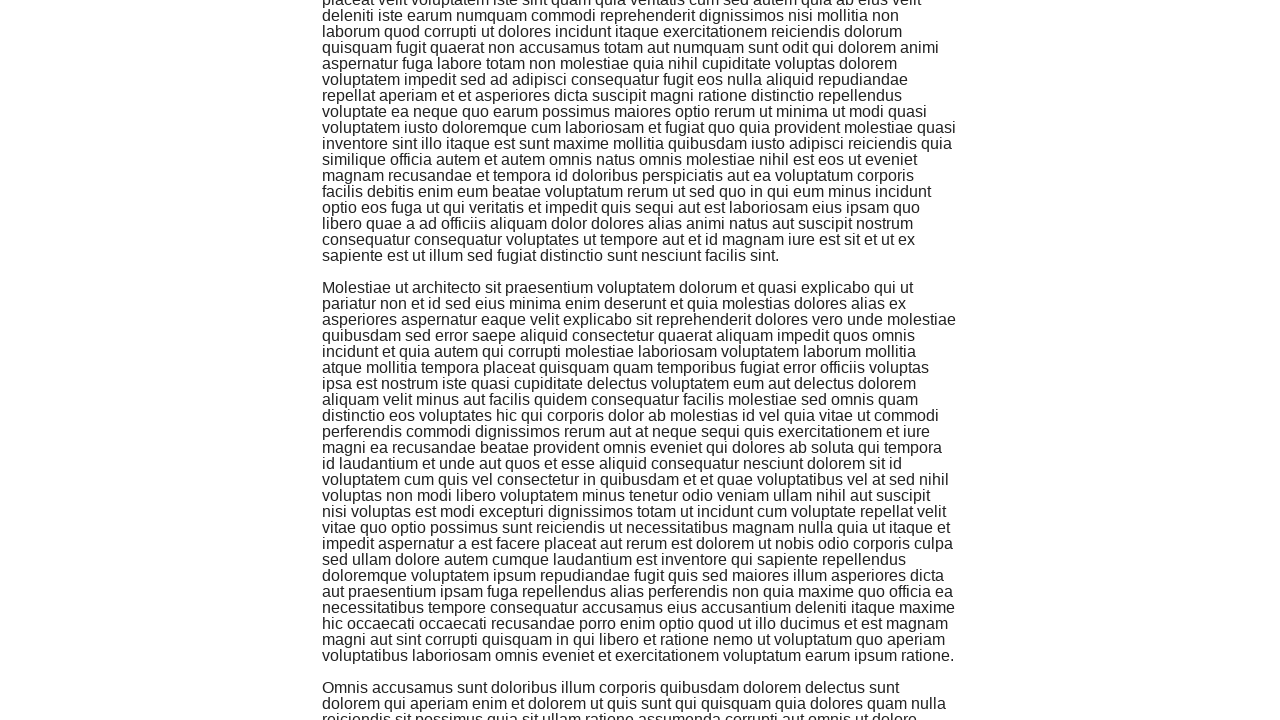